Tests a complete form submission by filling all fields (name, password, number, long text, date, time, email, URL) and clicking submit button

Starting URL: https://igorsmasc.github.io/formularios_atividade_selenium/

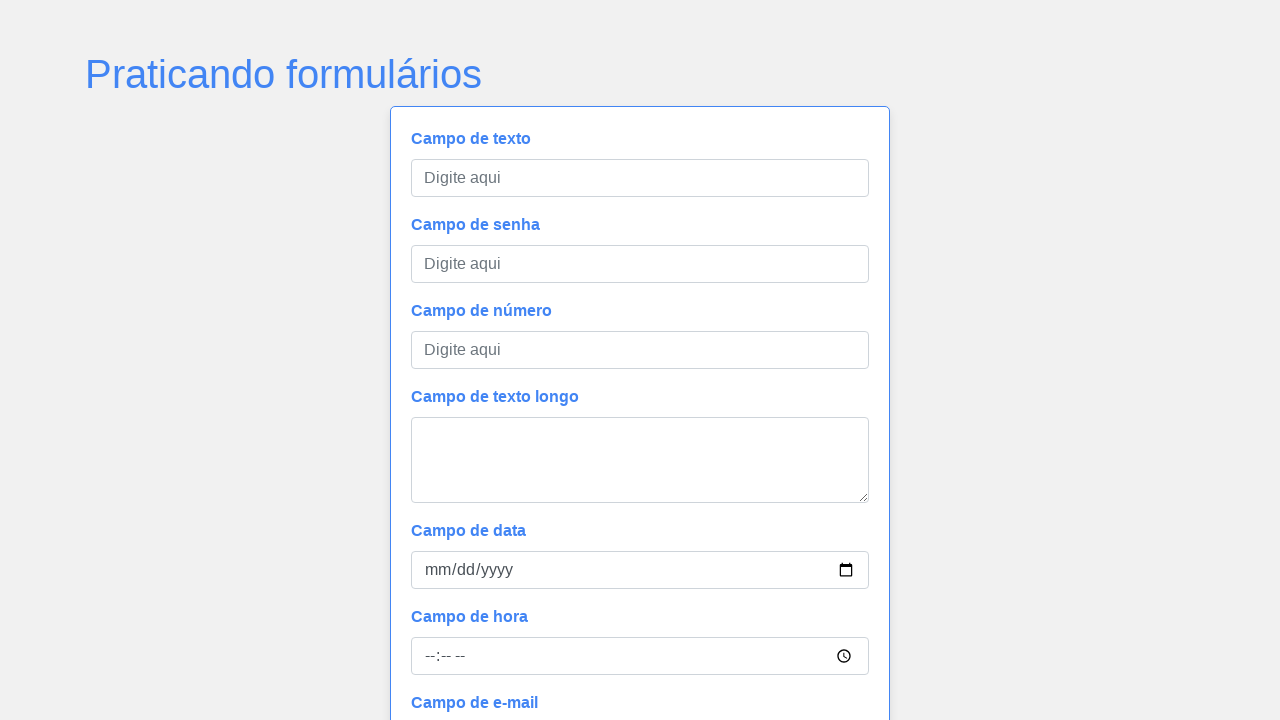

Filled name field with 'Raphael' on #campoTexto
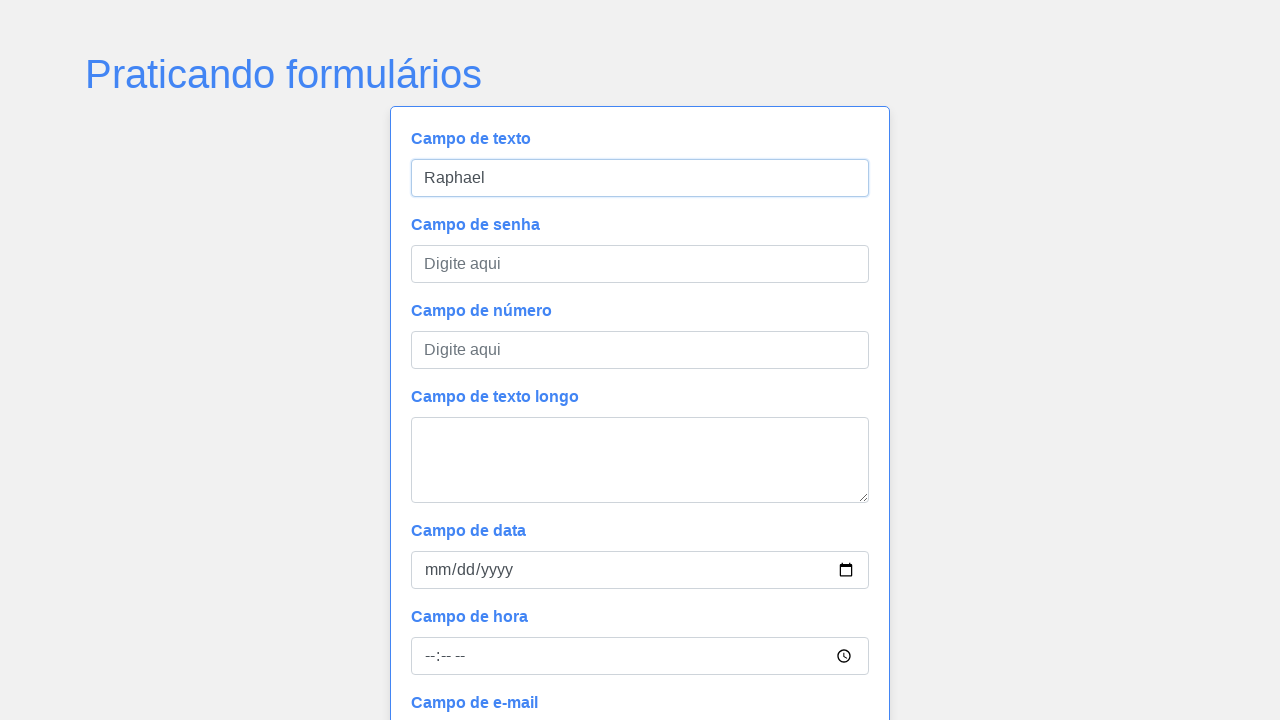

Filled password field with 'AB123' on #campoSenha
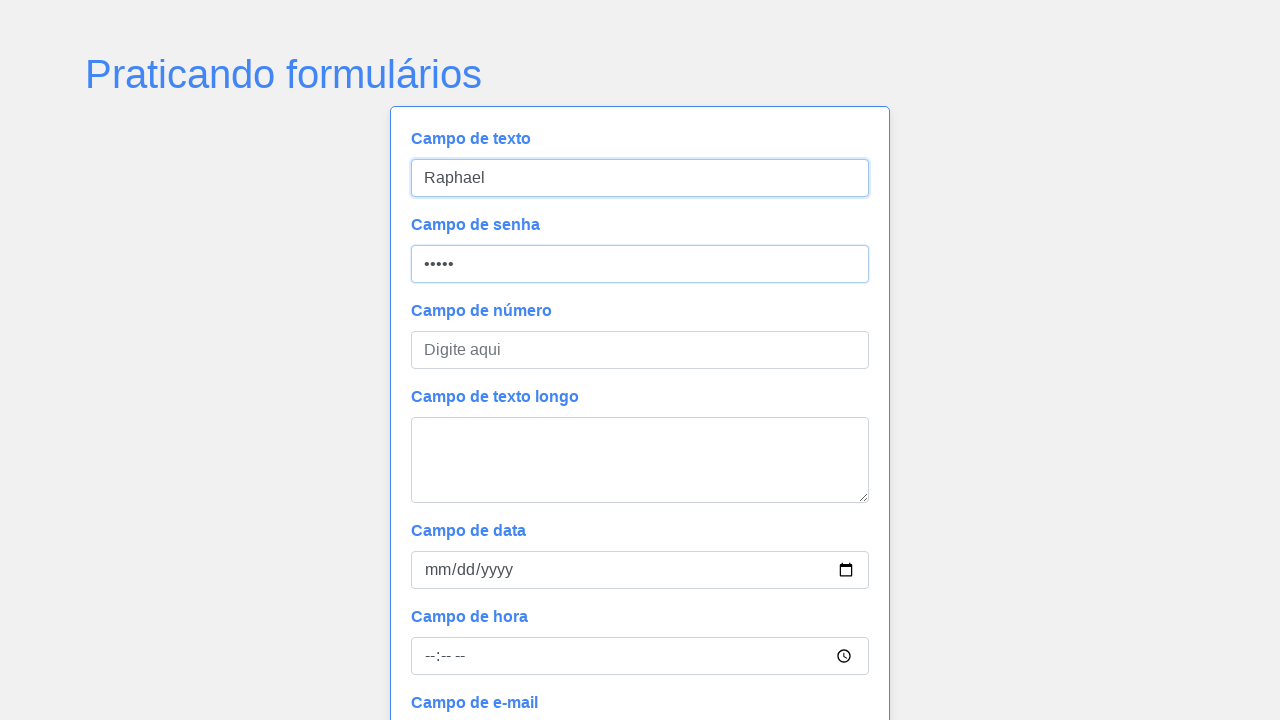

Filled number field with '123' on #campoNumero
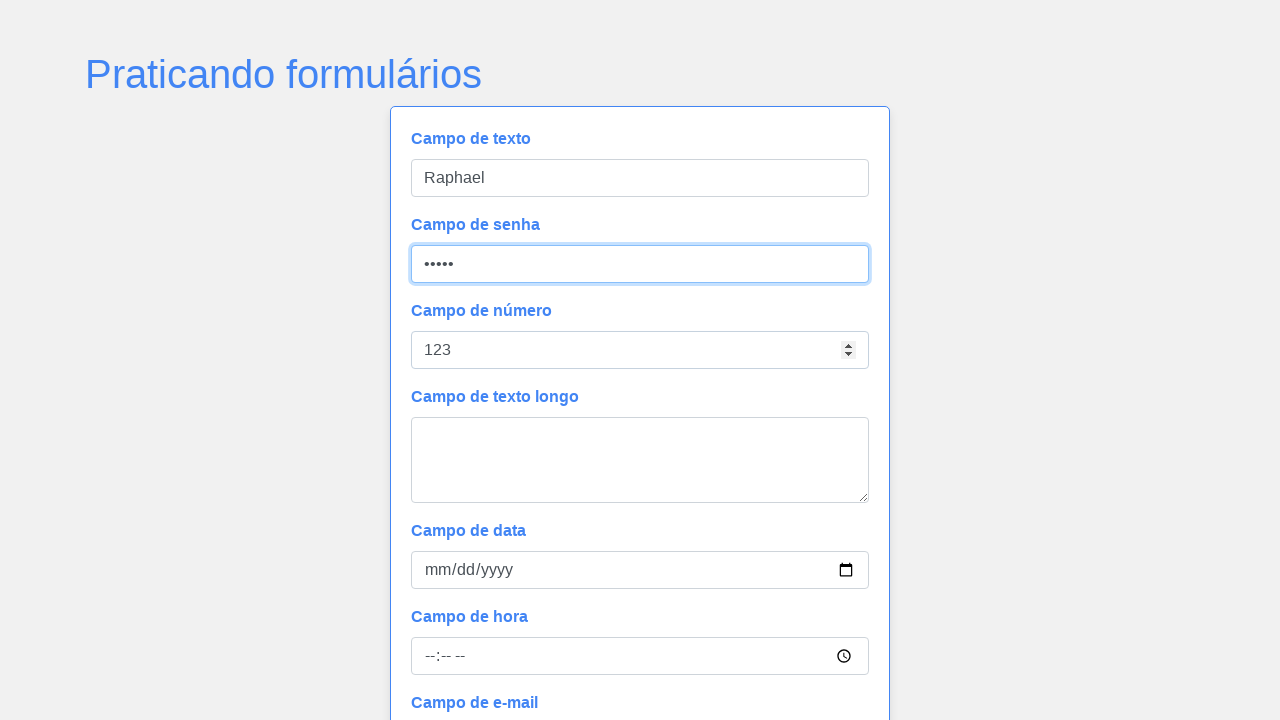

Filled long text field with extended text on #campoTextoLongo
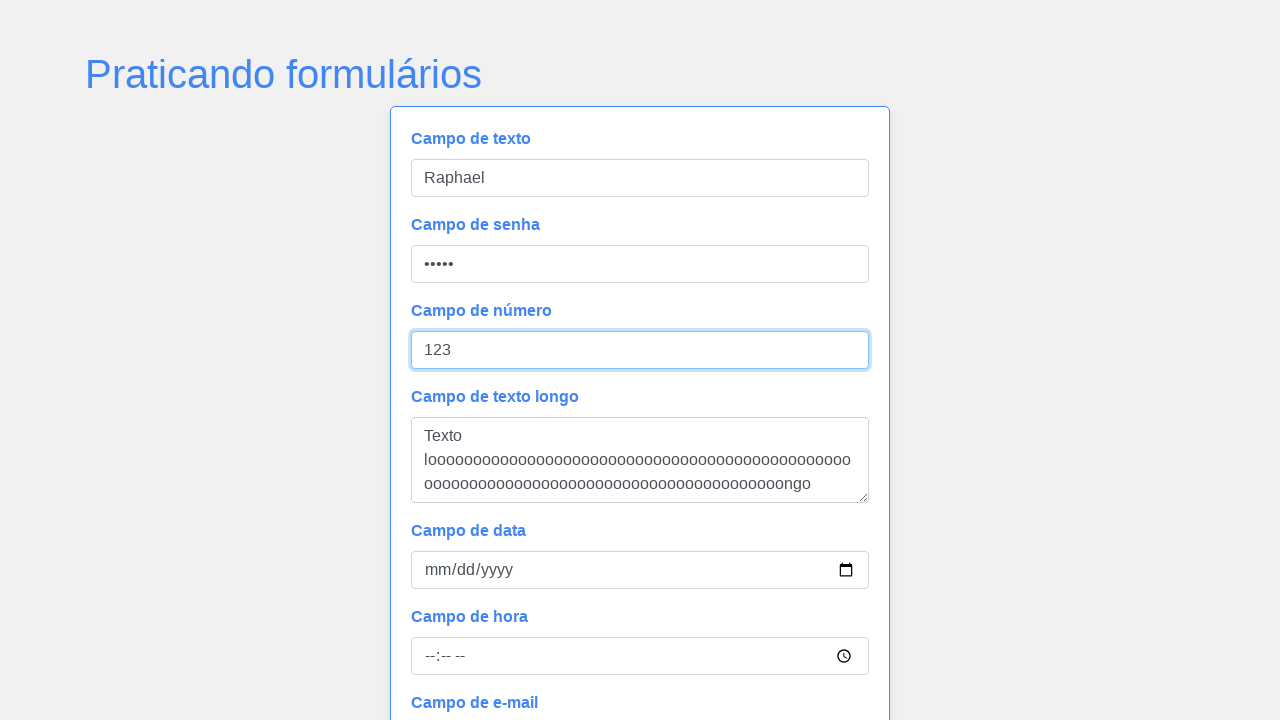

Filled date field with '2023-04-17' on #campoData
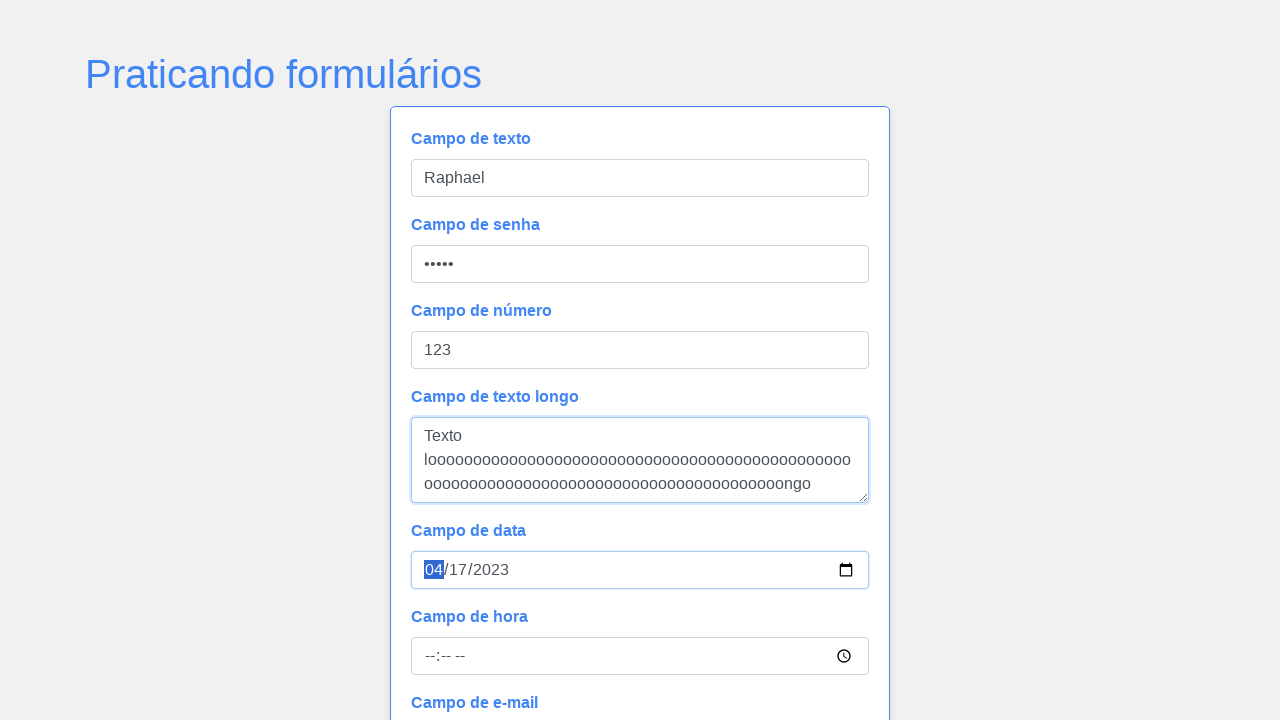

Filled time field with '20:00' on #campoHora
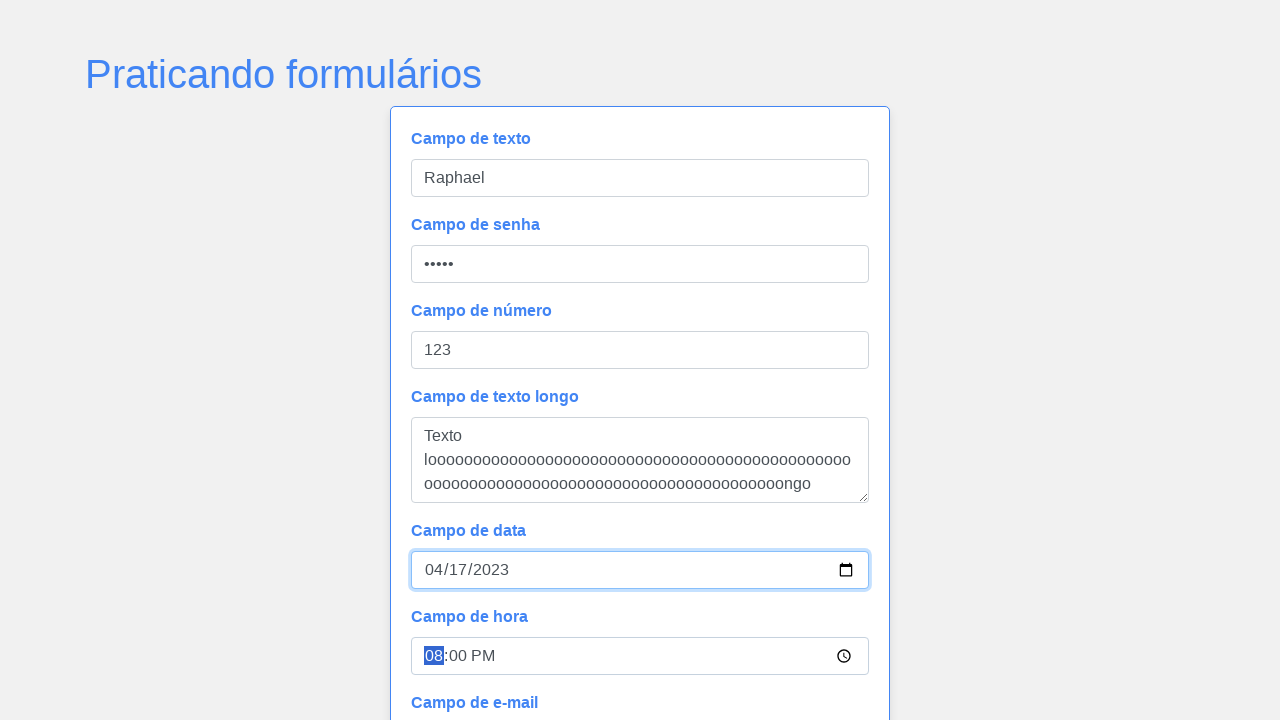

Filled email field with 'raphael@email.com' on #campoEmail
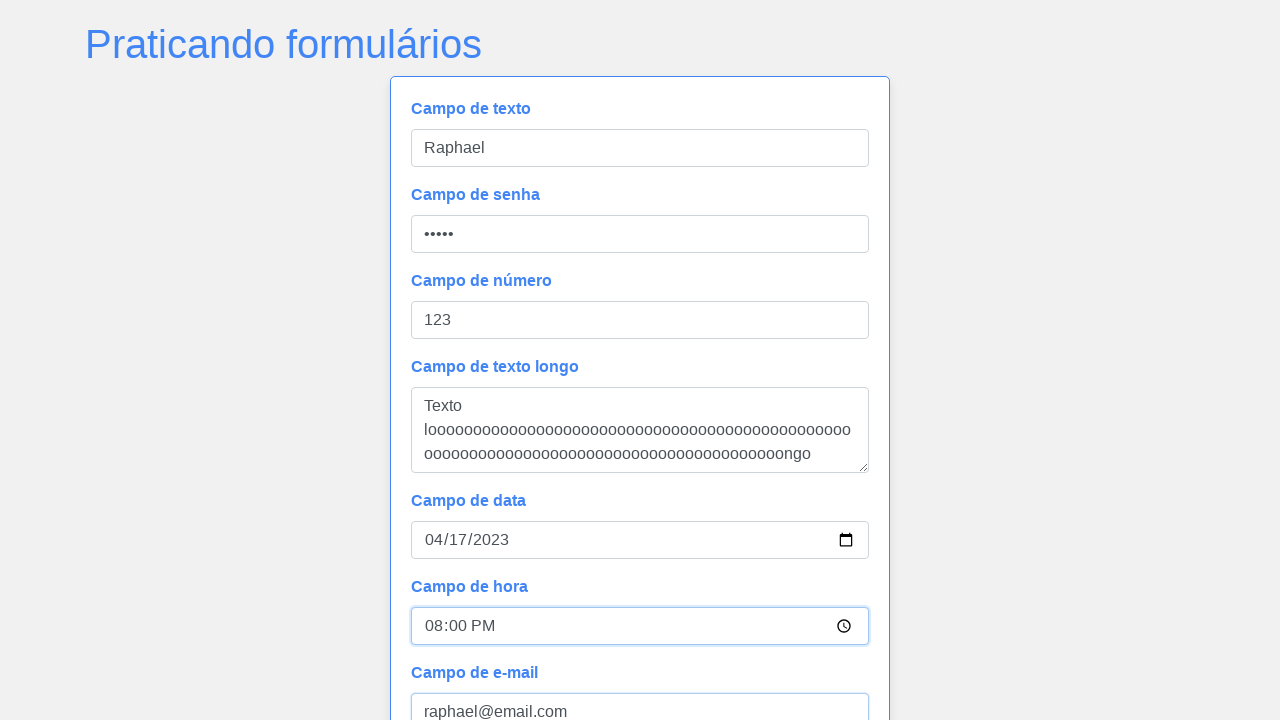

Filled URL field with 'https://www.google.com/' on #campoUrl
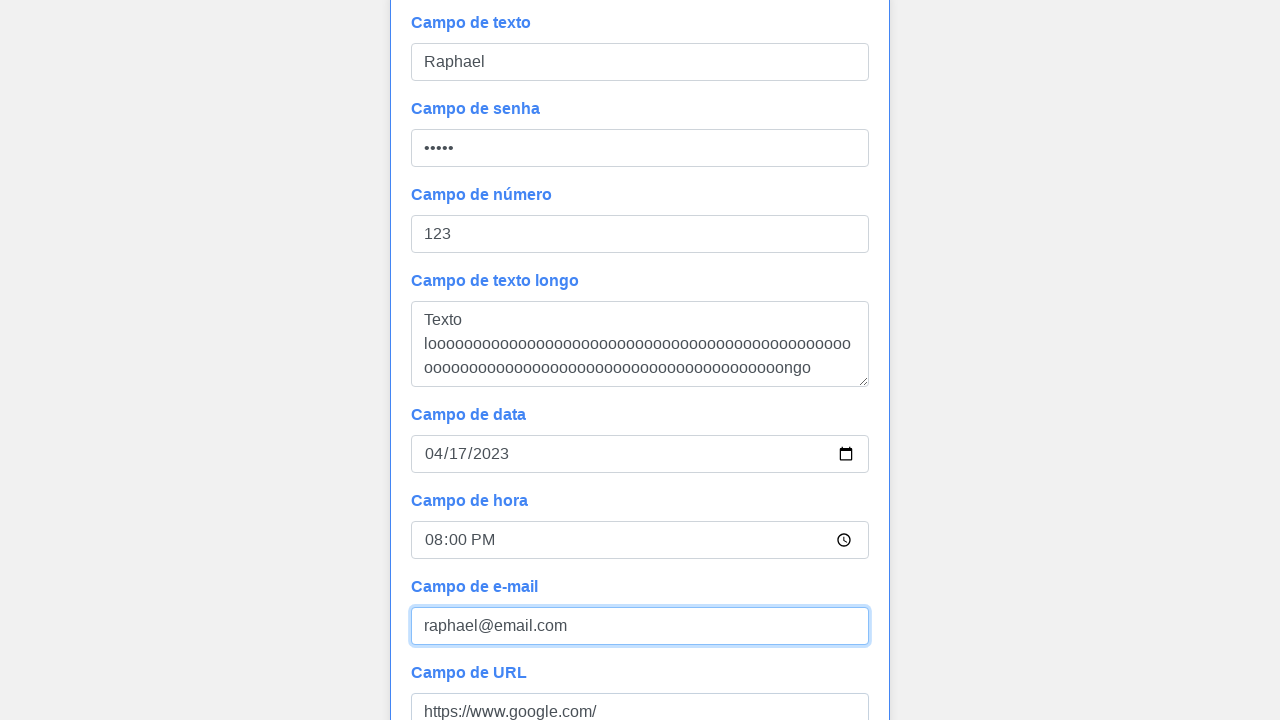

Clicked submit button to complete form submission at (448, 487) on button.btn.btn-primary
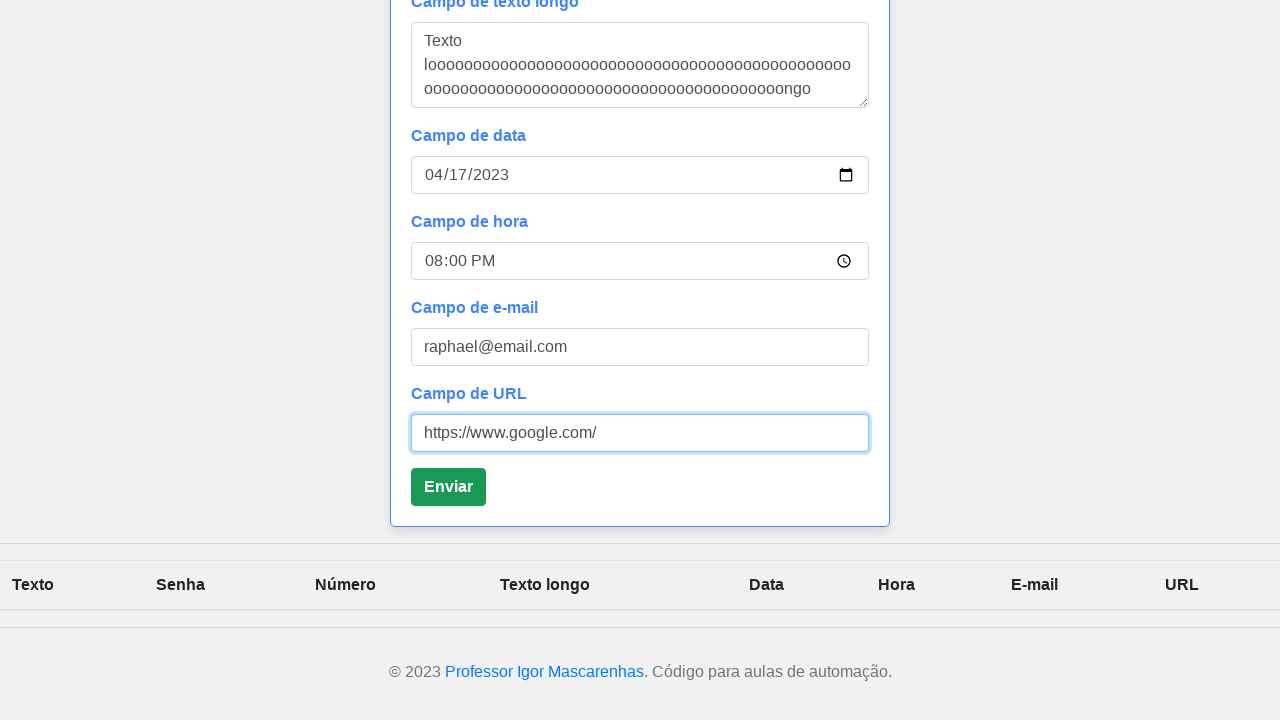

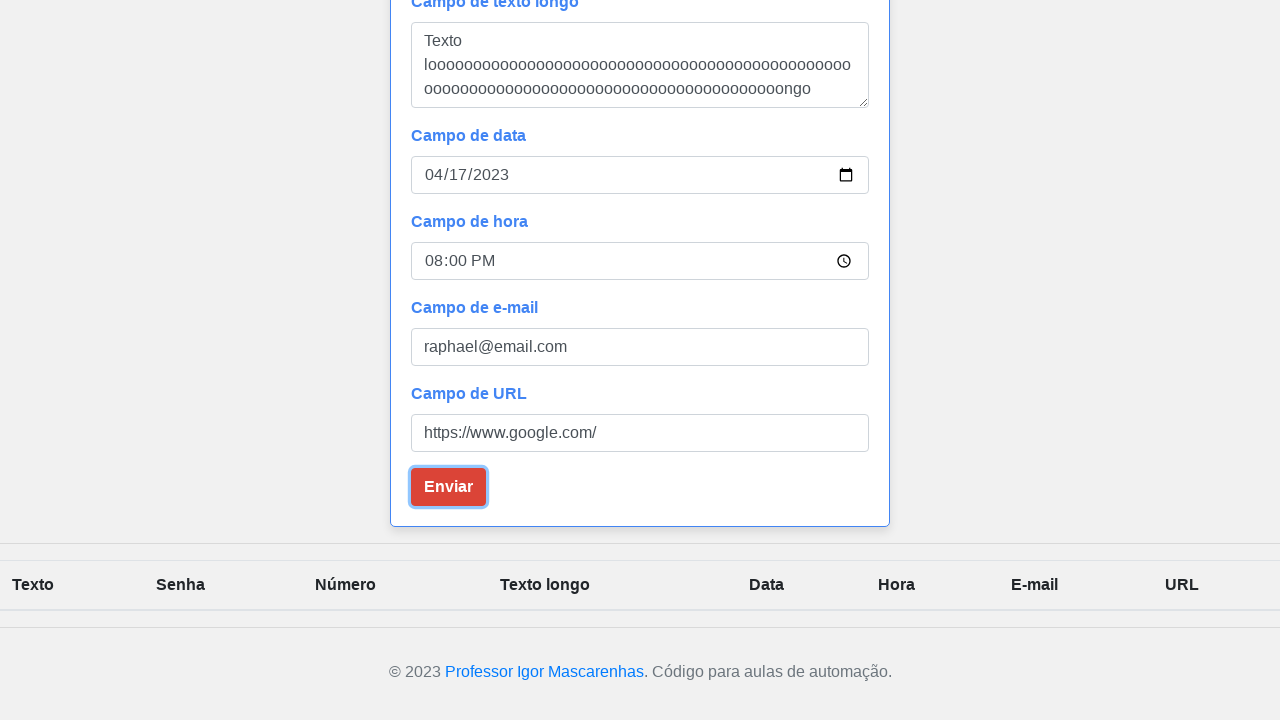